Tests interaction with multiple frames on a page by switching between frames and filling input fields in each frame, including handling a nested inner frame with a click action.

Starting URL: https://ui.vision/demo/webtest/frames/

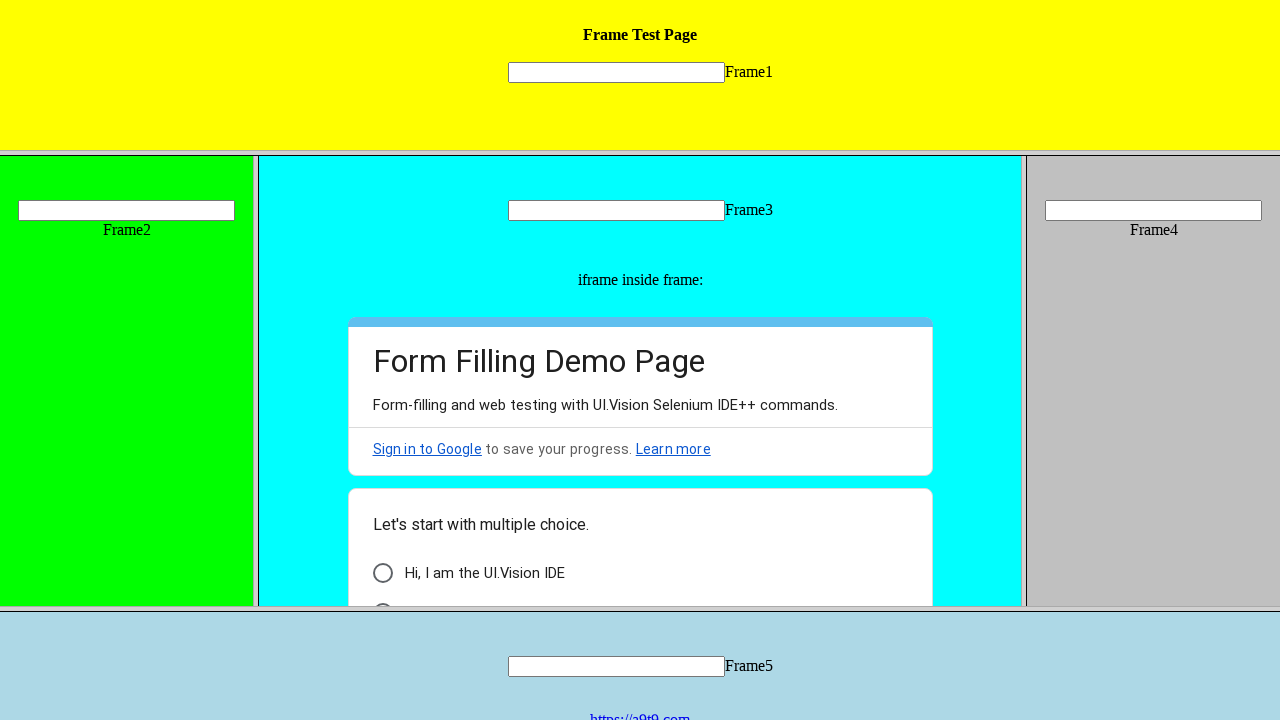

Located frame 1 and filled input field with 'welcome' on frame[src='frame_1.html'] >> internal:control=enter-frame >> input[name='mytext1
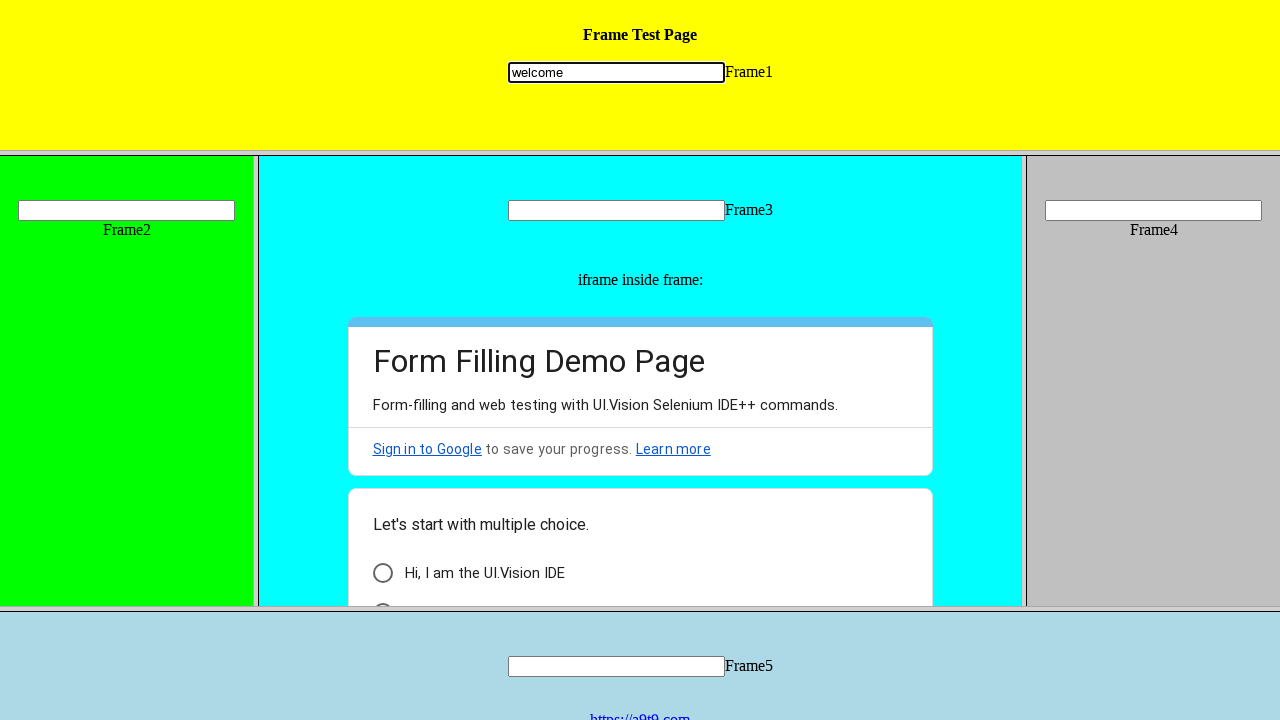

Located frame 2 and filled input field with 'hello' on frame[src='frame_2.html'] >> internal:control=enter-frame >> input[name='mytext2
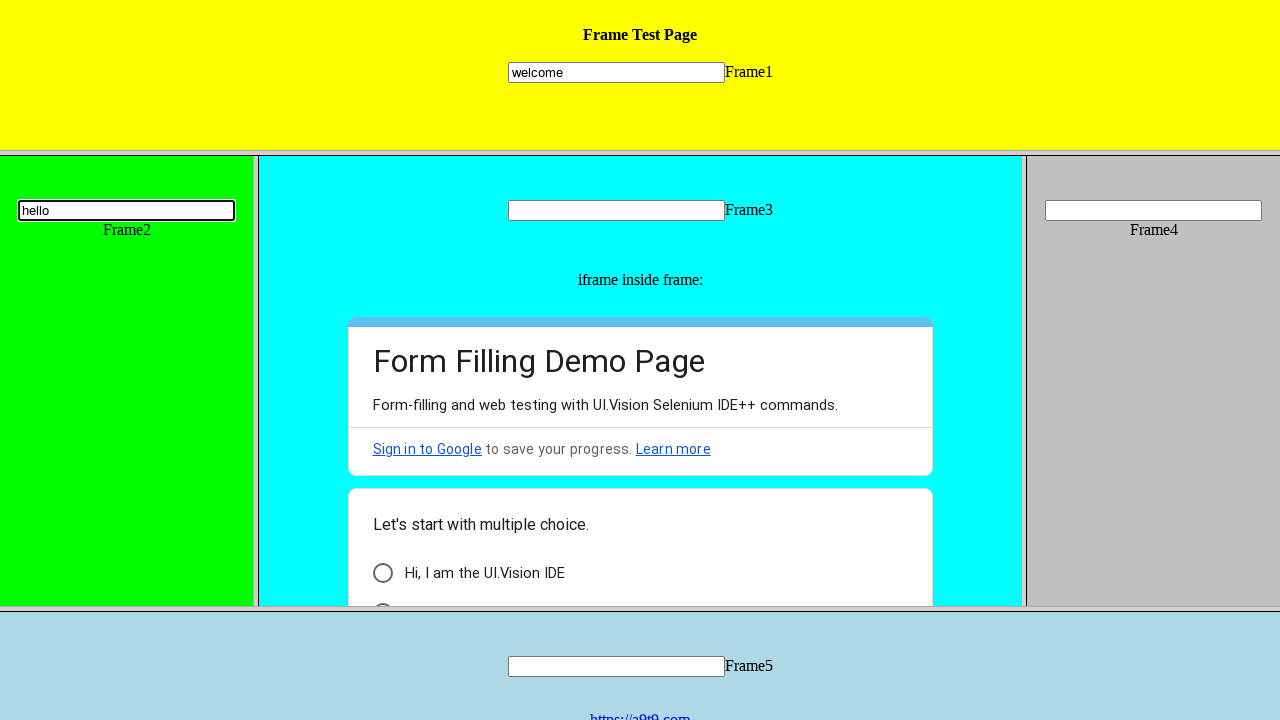

Located frame 3 and filled input field with 'java' on frame[src='frame_3.html'] >> internal:control=enter-frame >> input[name='mytext3
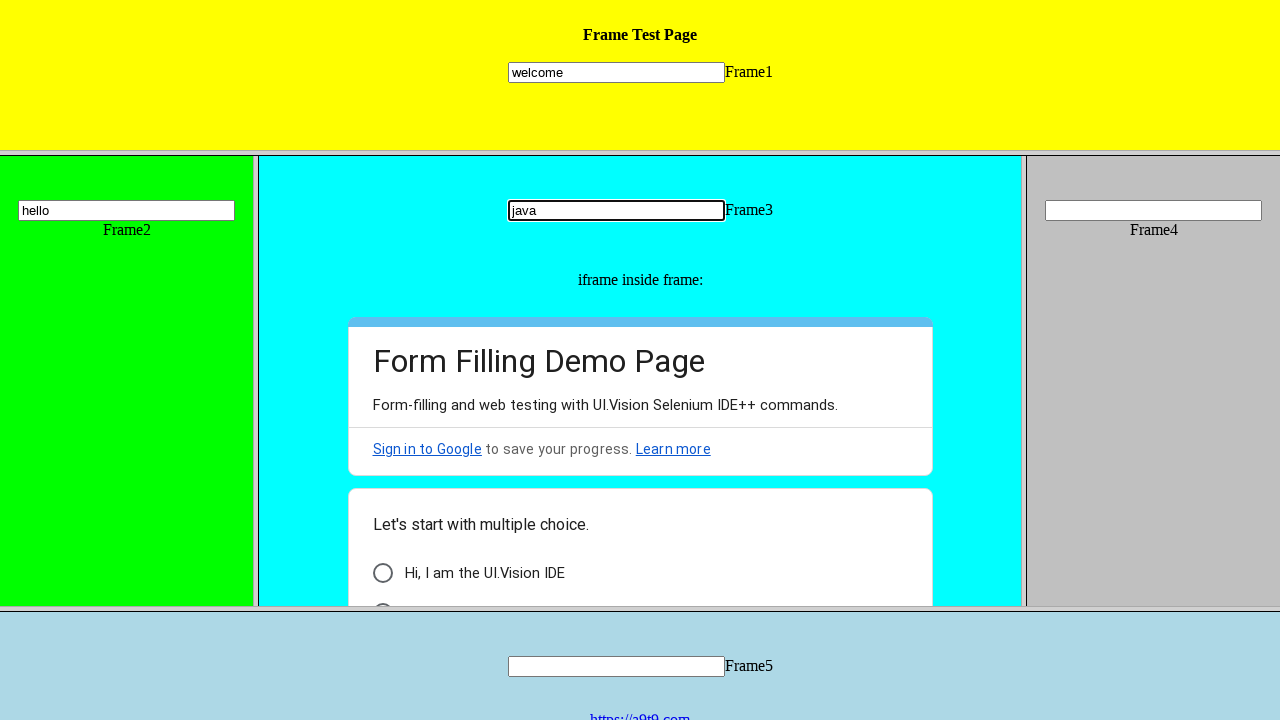

Located nested inner frame and clicked radio button at (382, 573) on frame[src='frame_3.html'] >> internal:control=enter-frame >> iframe >> nth=0 >> 
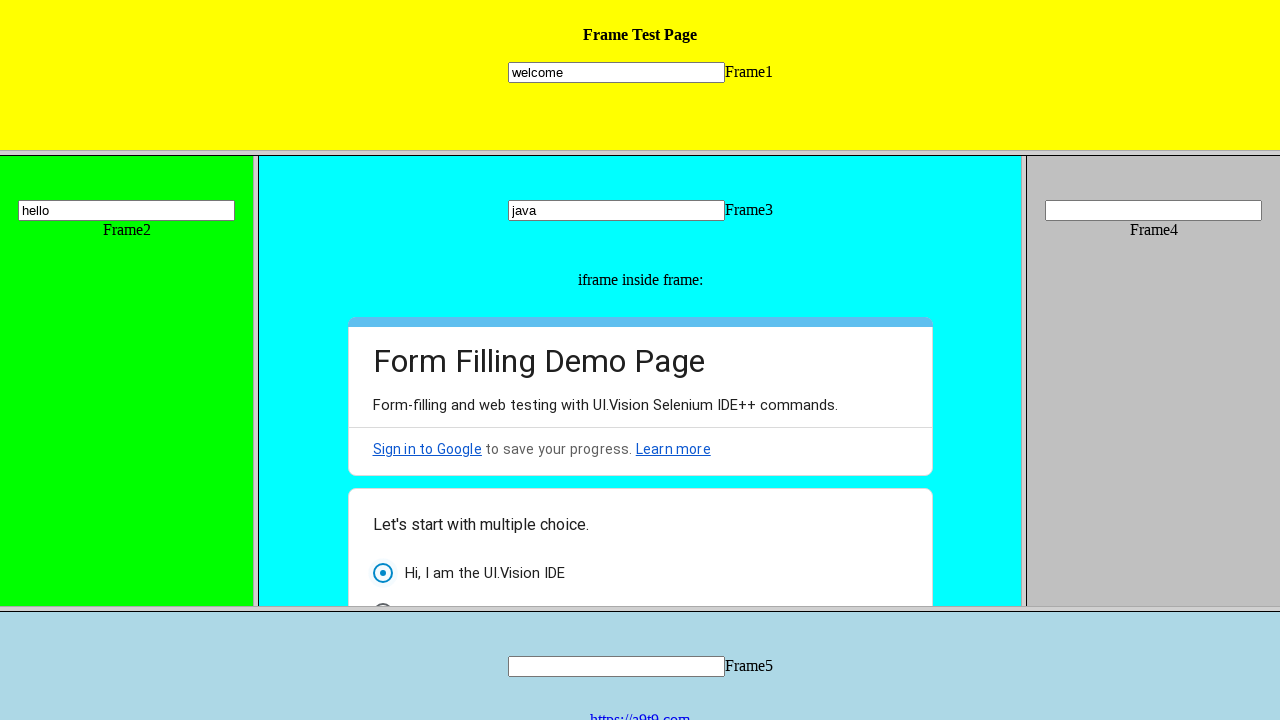

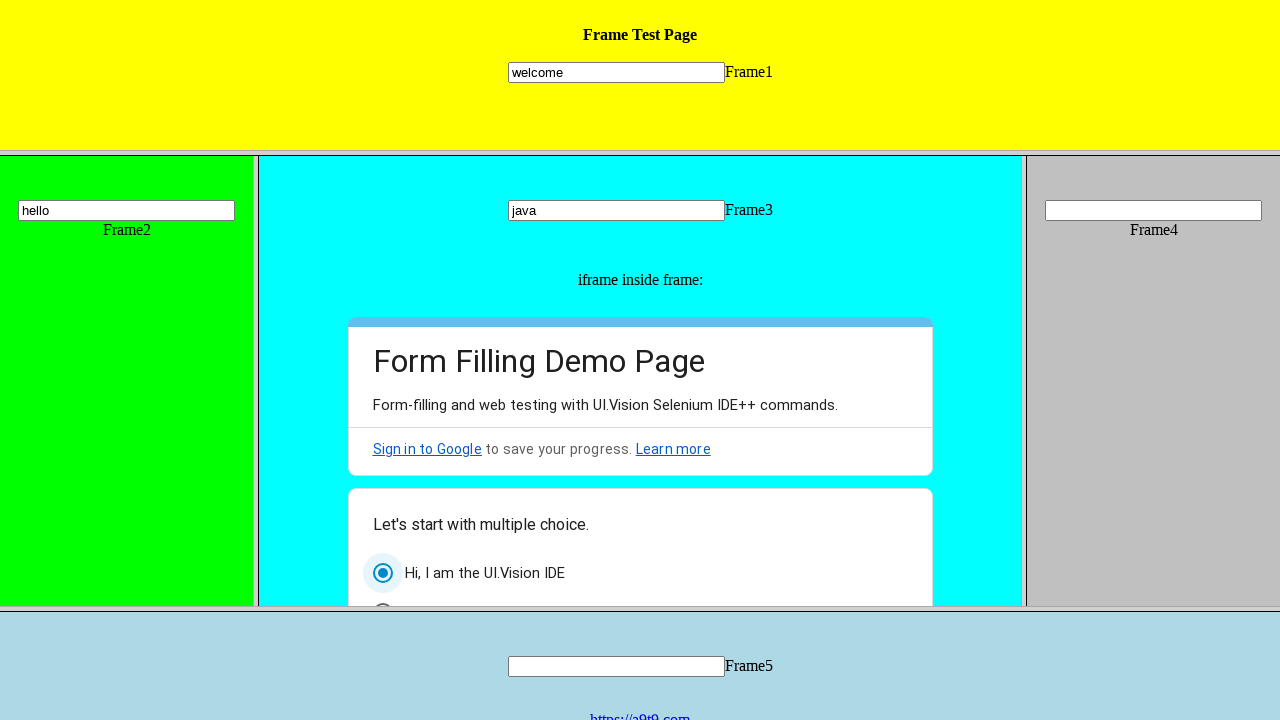